Navigates to Starbucks Korea store locator, selects a region and district to display store locations

Starting URL: https://www.istarbucks.co.kr/store/store_map.do

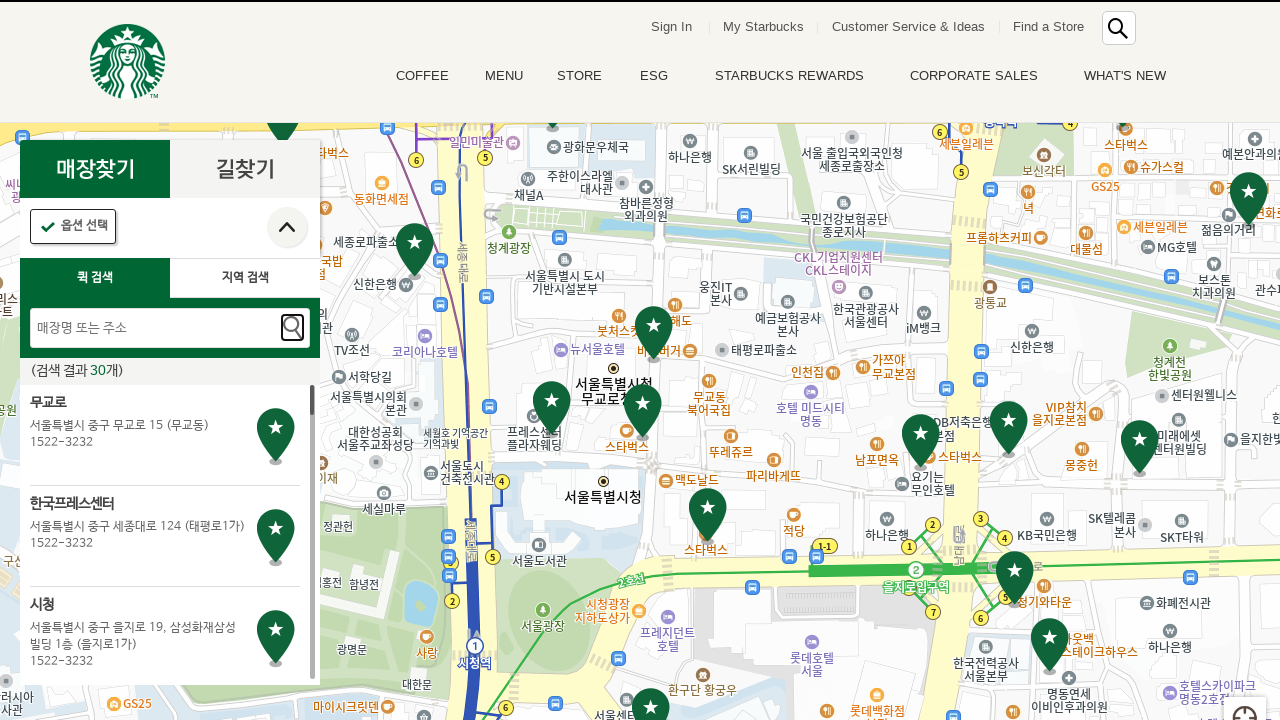

Clicked location search button at (245, 278) on .loca_search
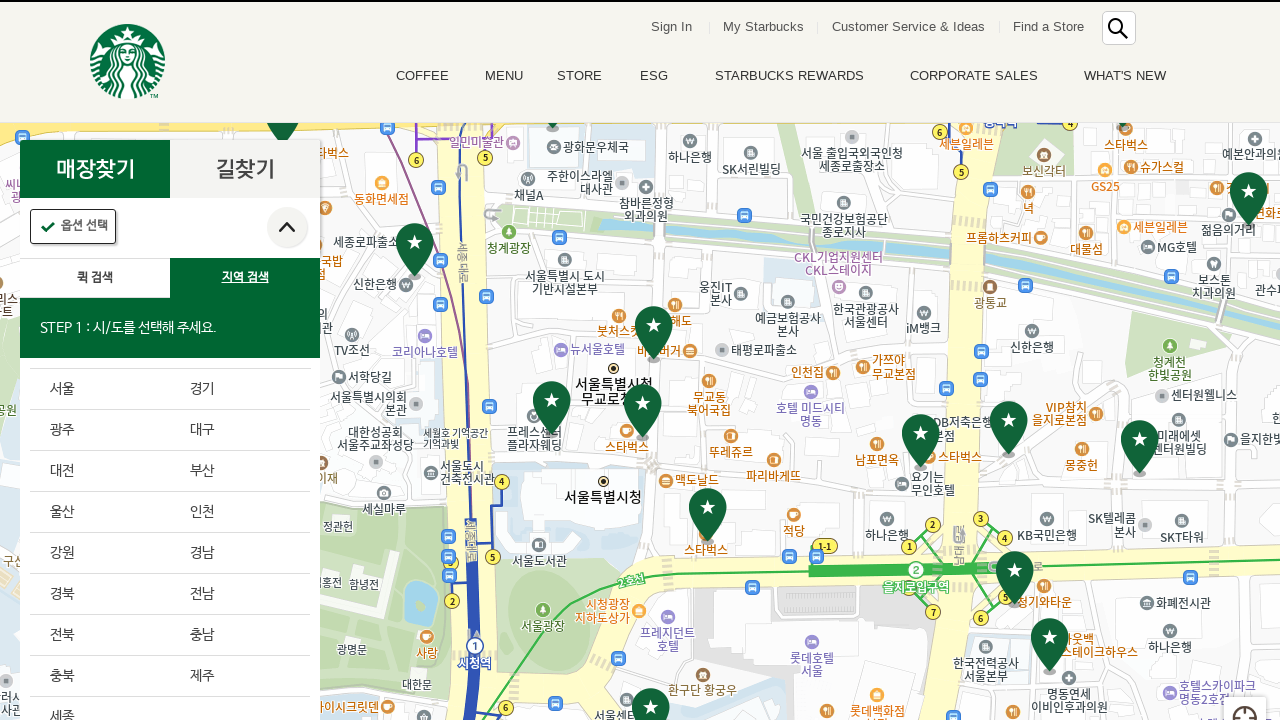

Waited 1 second for UI to load
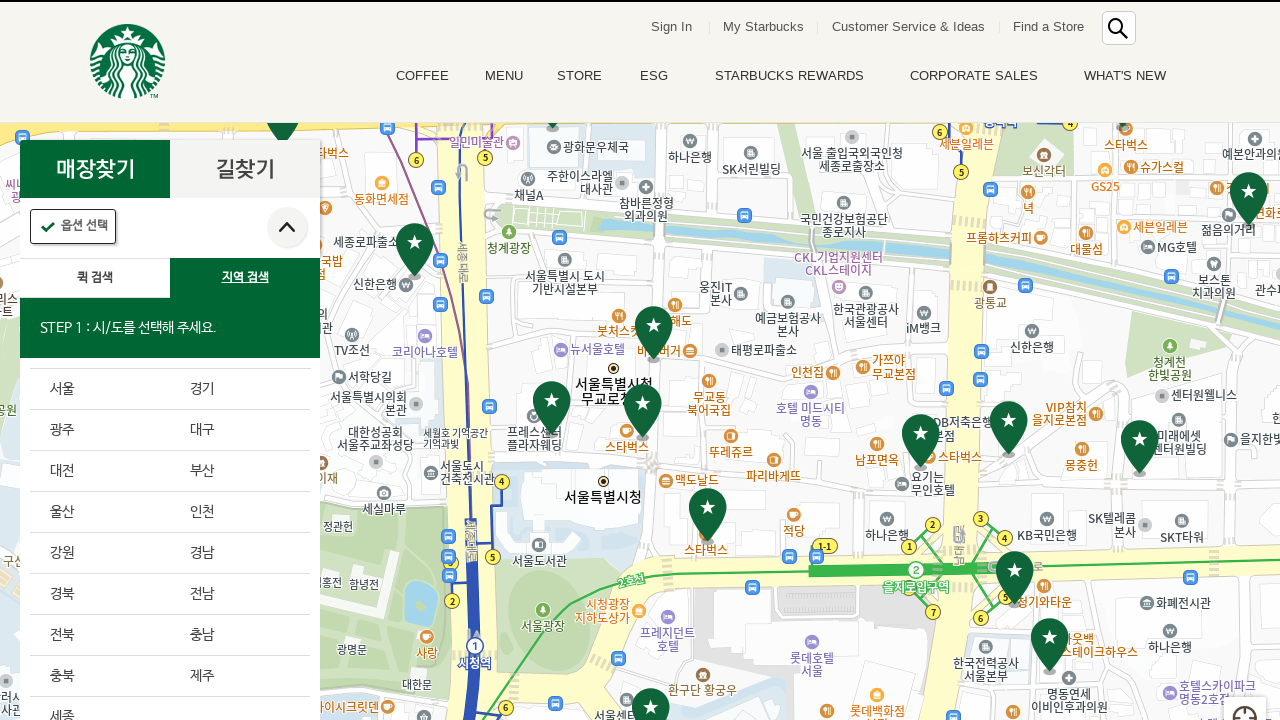

Located region dropdown box
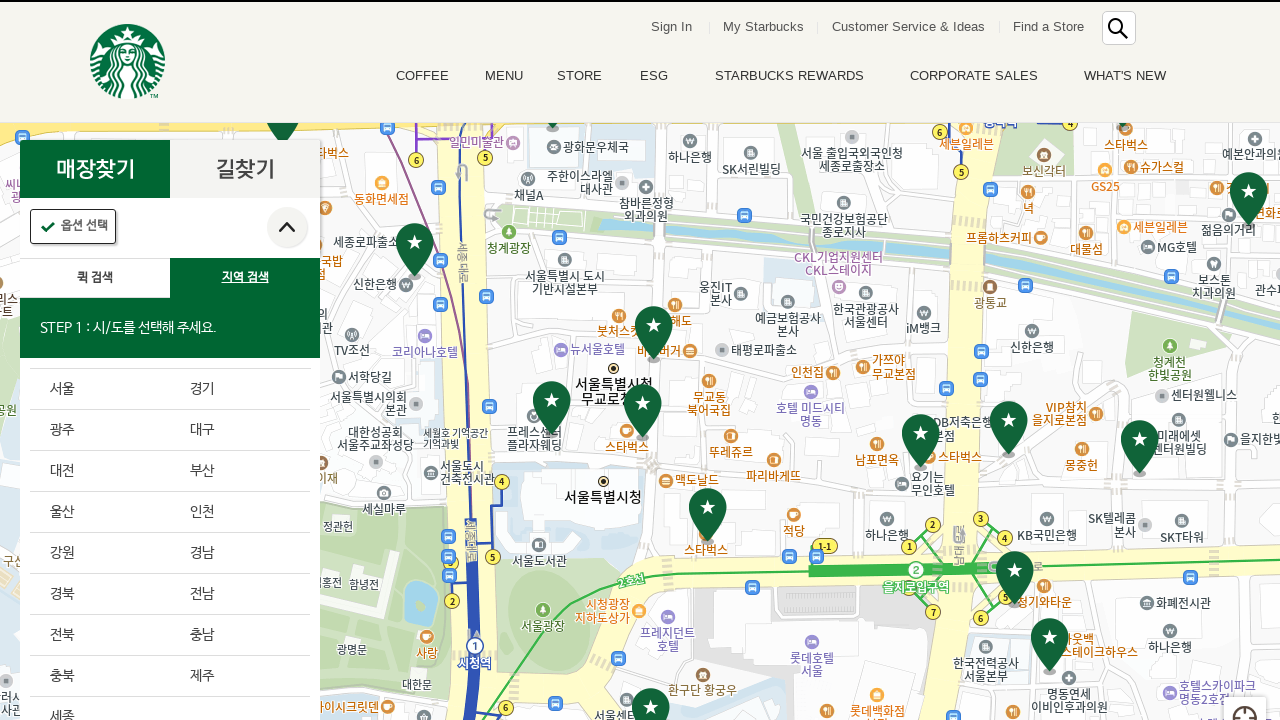

Located region list items
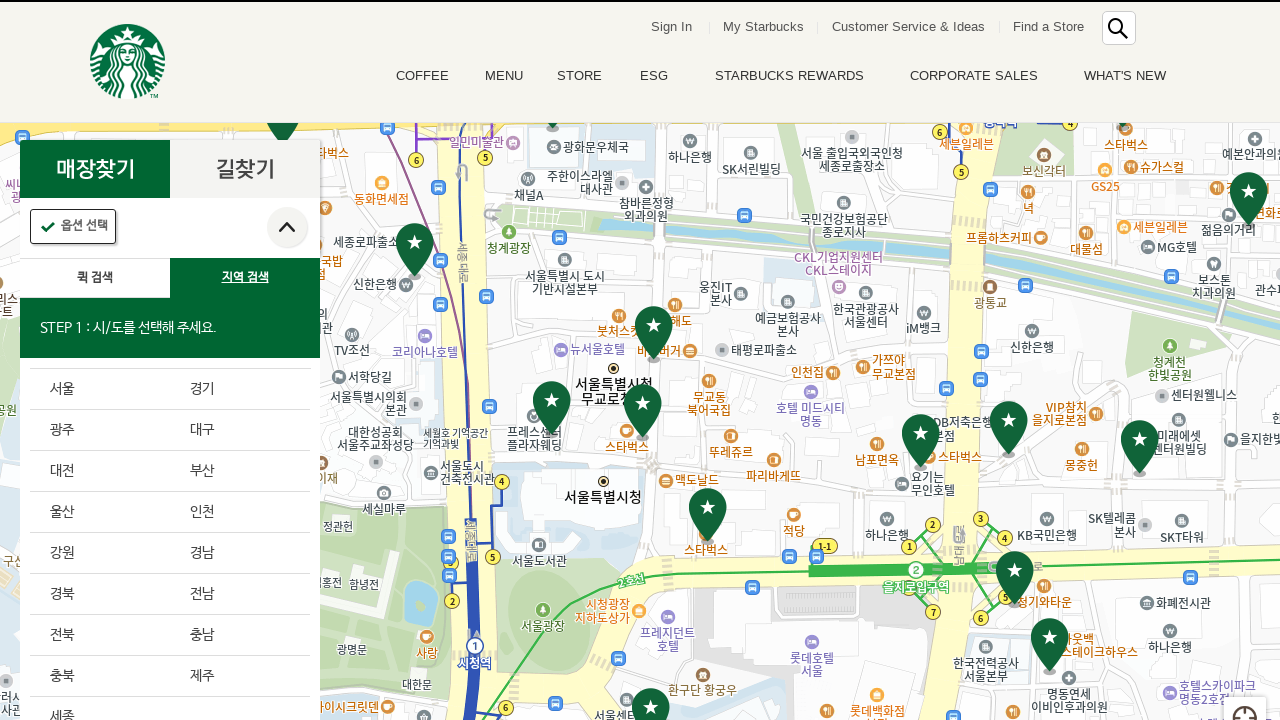

Selected 6th region item from list at (240, 472) on .sido_arae_box >> li >> nth=5
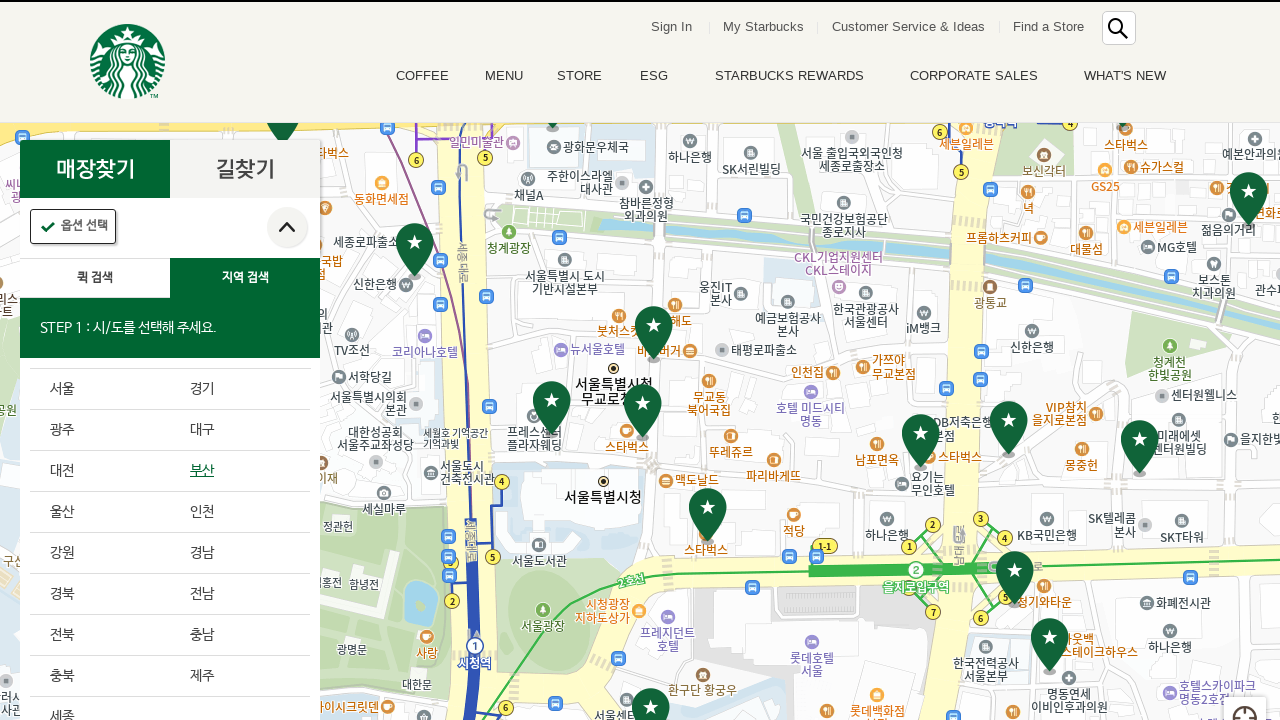

Waited 1 second for district options to load
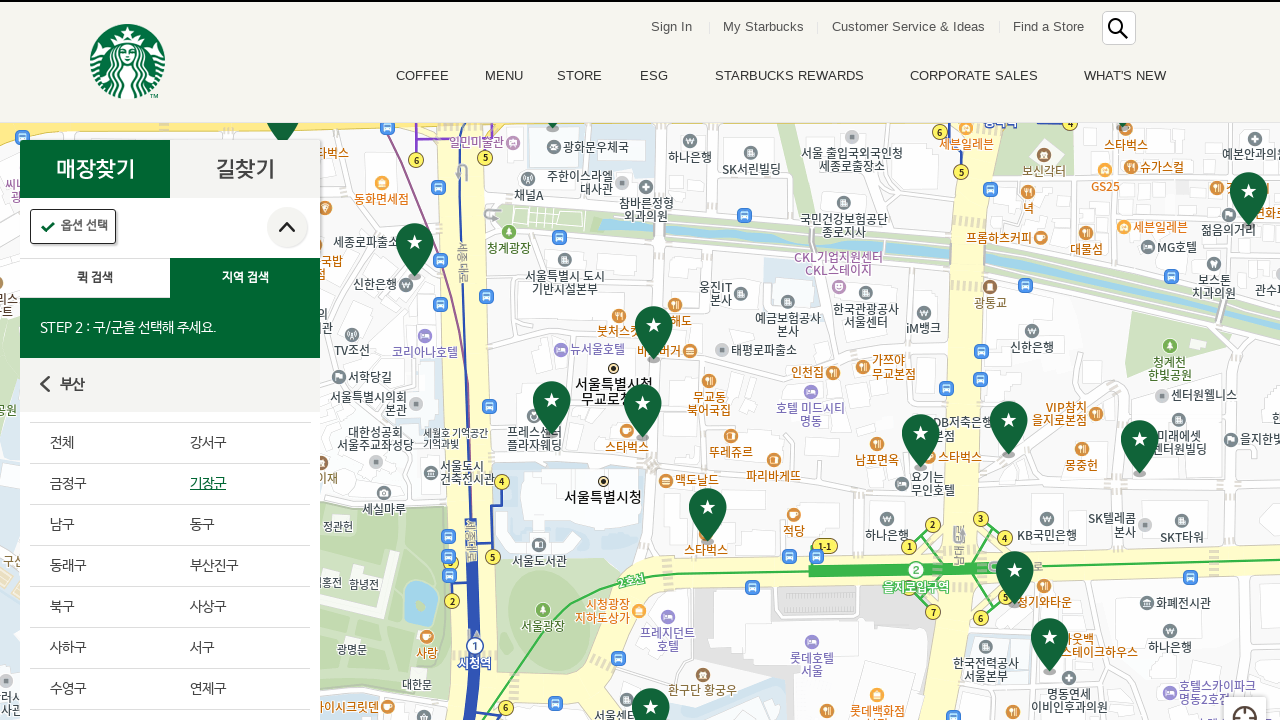

Located district dropdown box
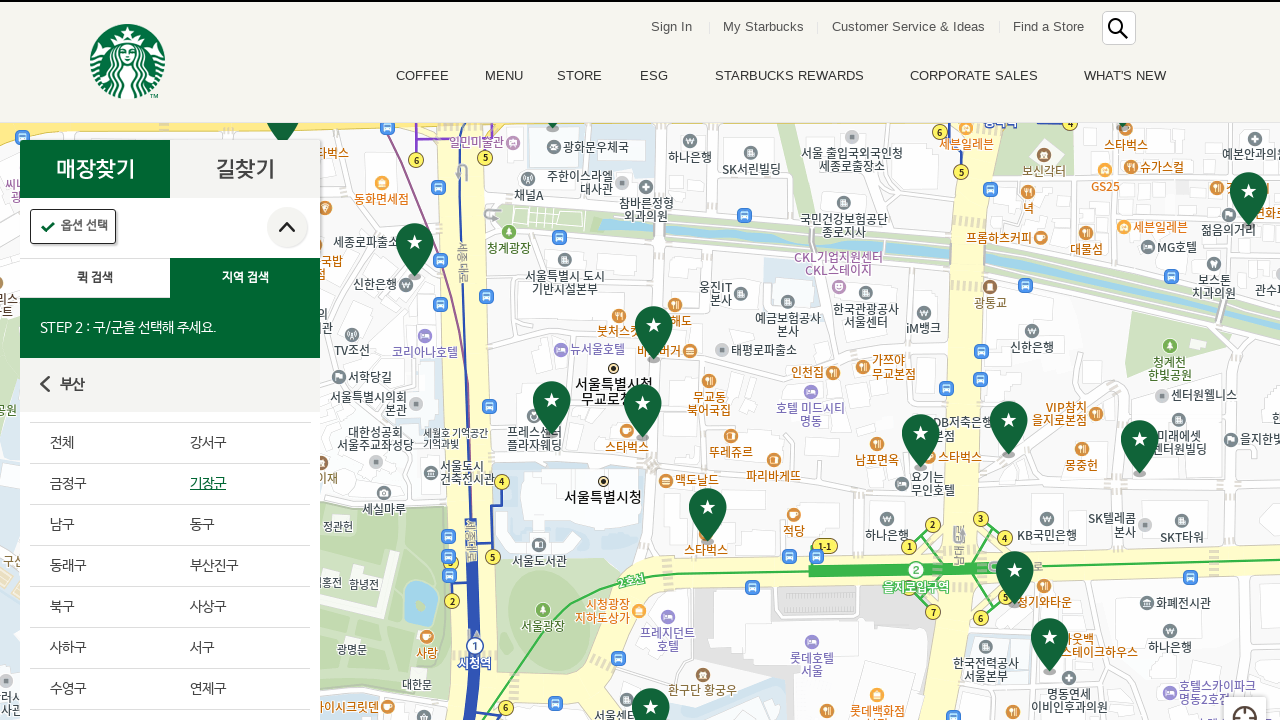

Located district list items
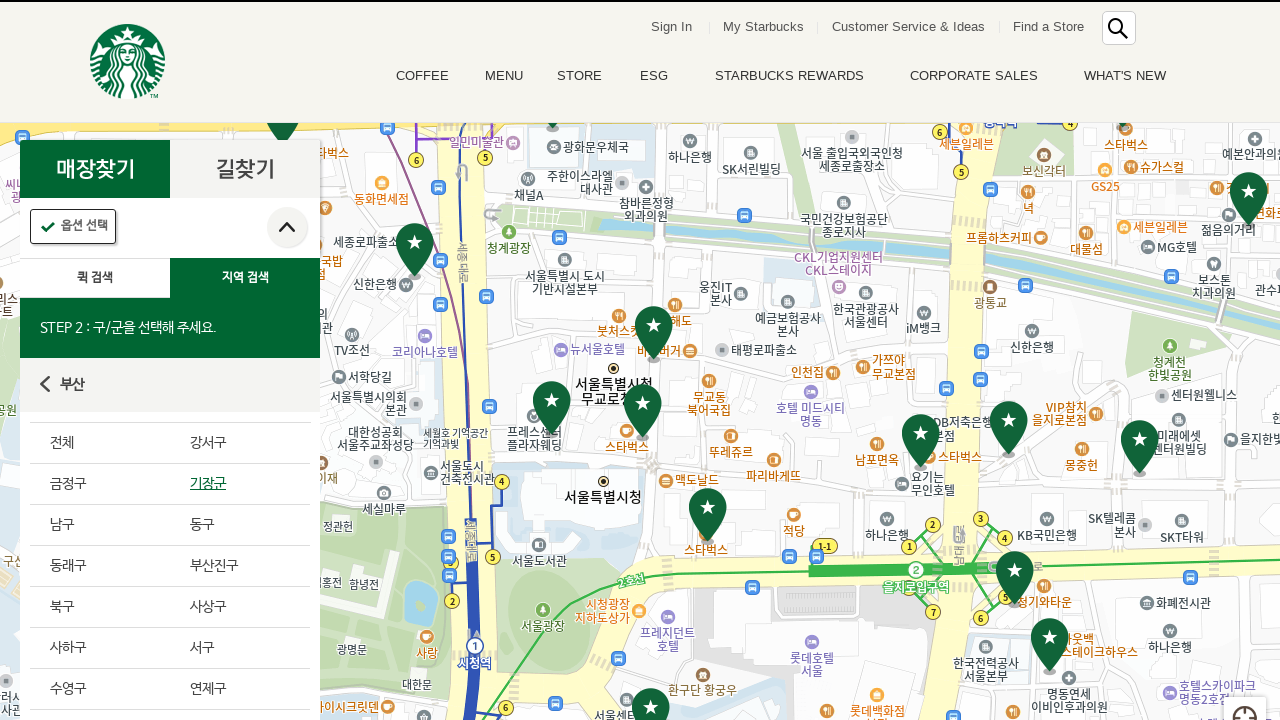

Selected last district item from list at (100, 360) on .gugun_arae_box >> li >> nth=-1
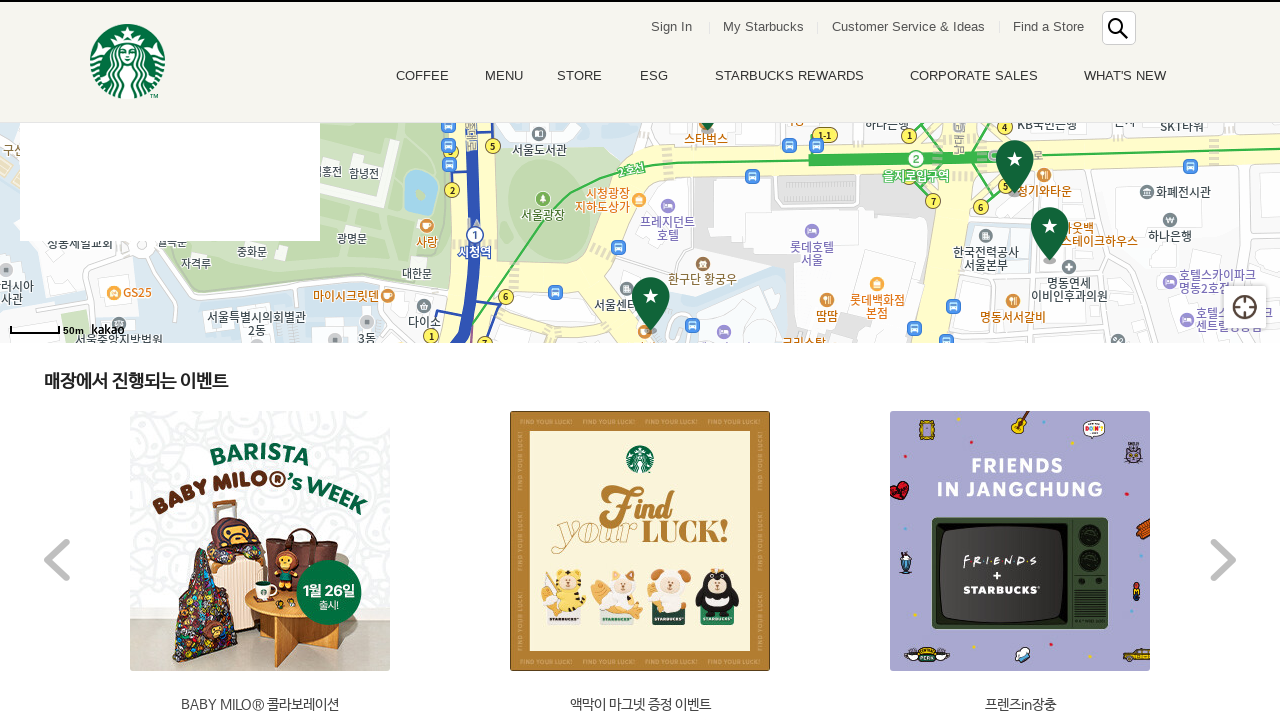

Waited 1 second for store search to execute
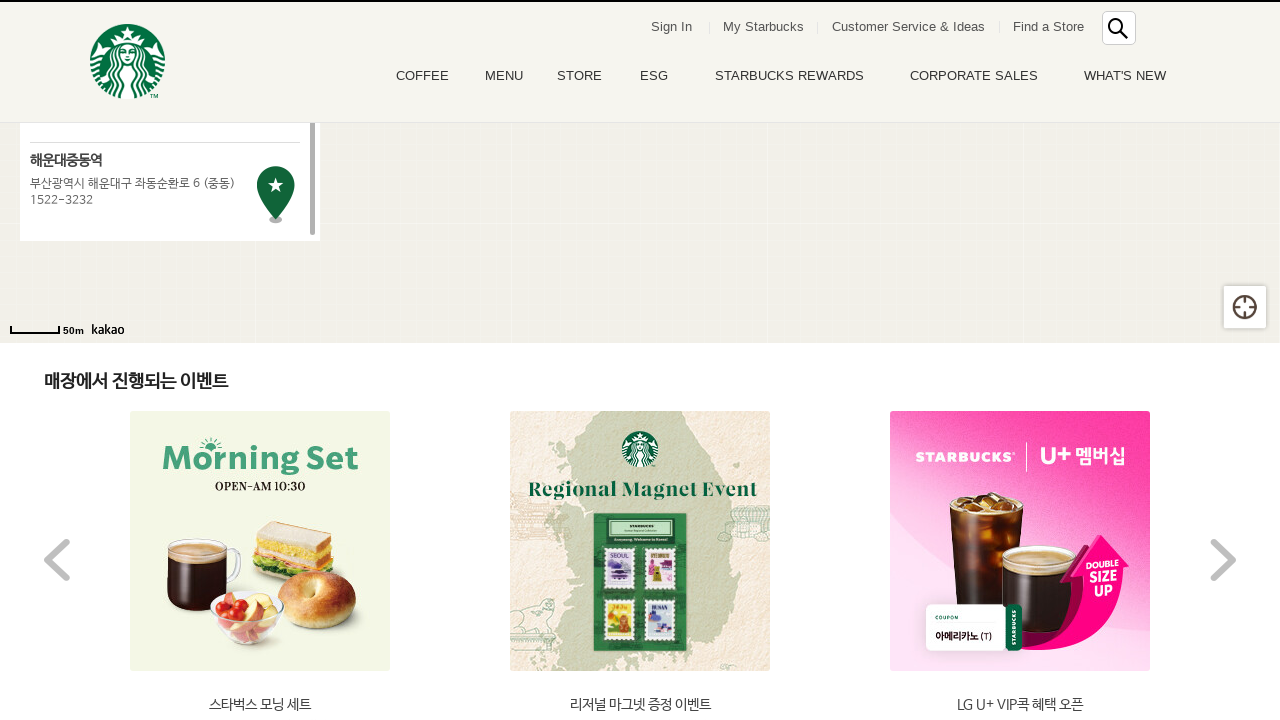

Store search results loaded successfully
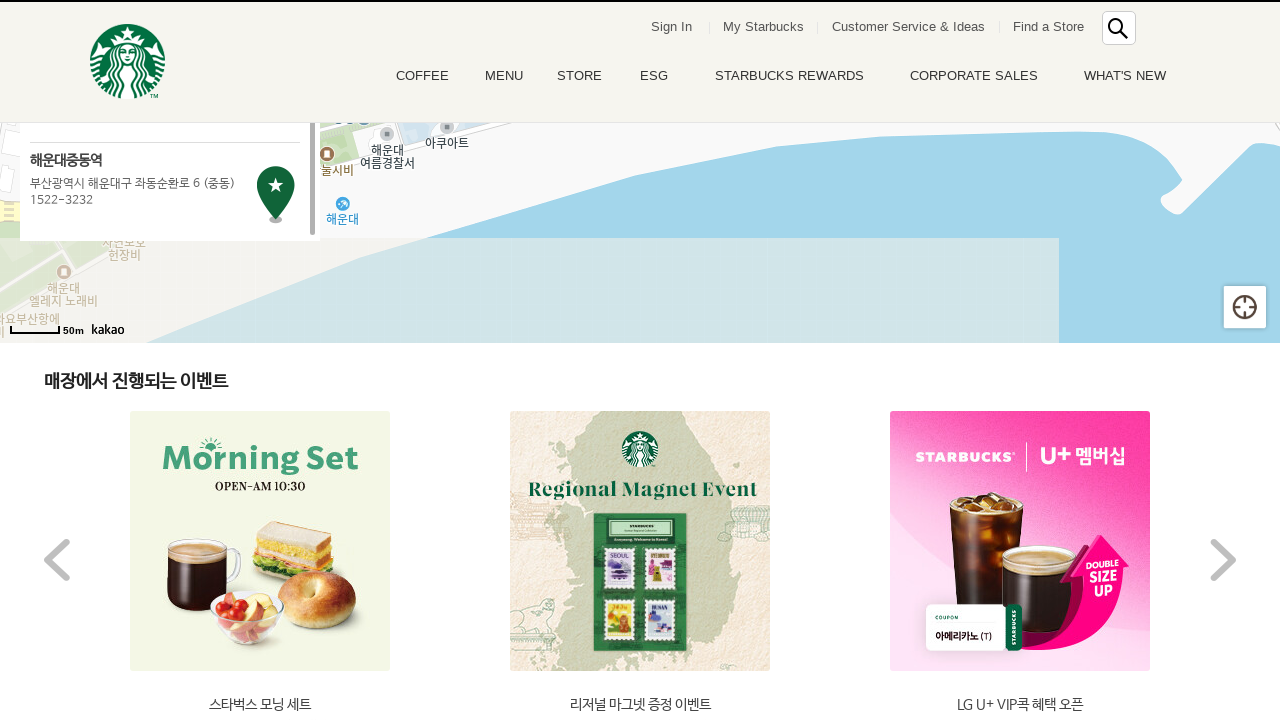

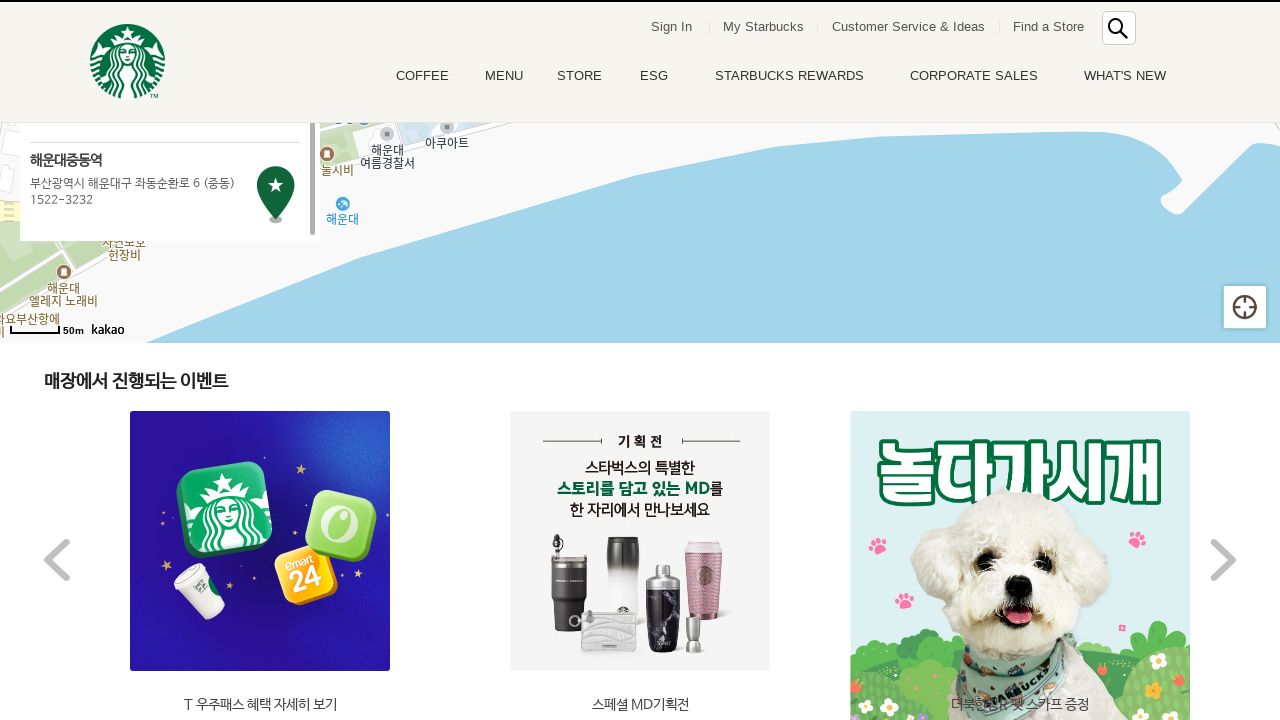